Tests dropdown selection functionality by selecting options from three different dropdown menus using different selection methods (by visible text and by value).

Starting URL: https://grotechminds.com/dropdown/

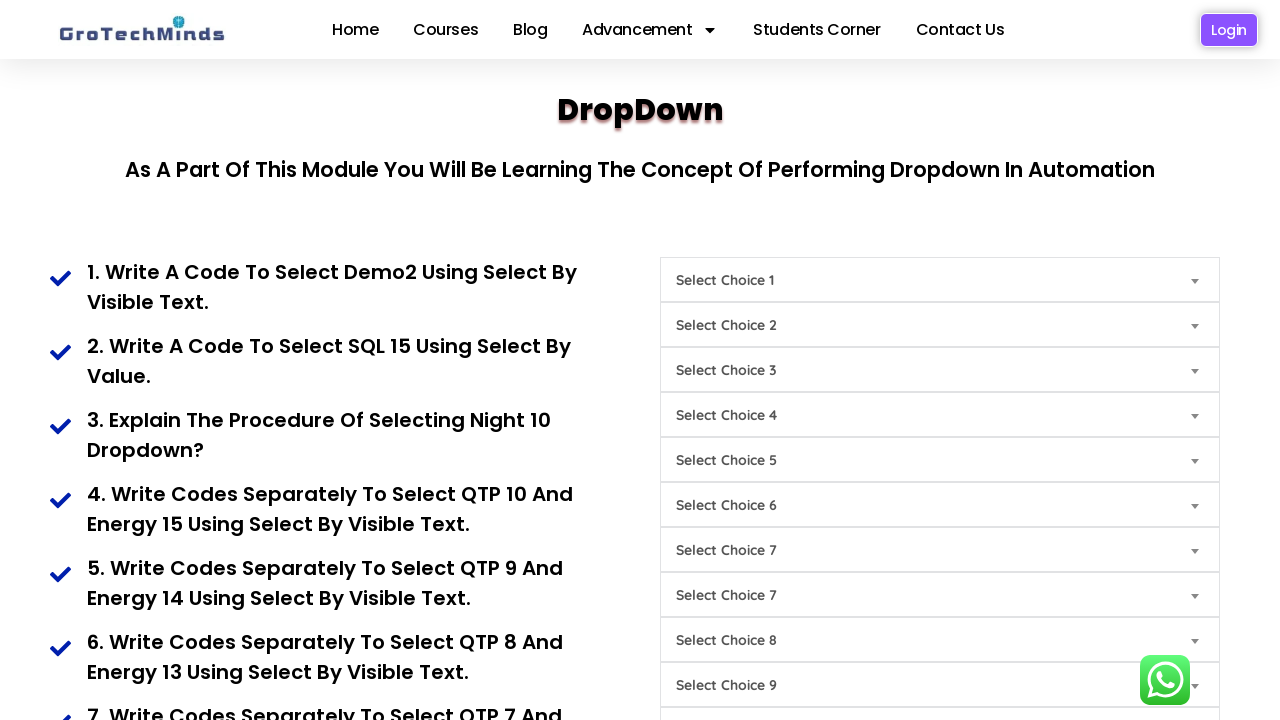

Selected 'Demo2' from the first dropdown by visible text on select[name='Choice1']
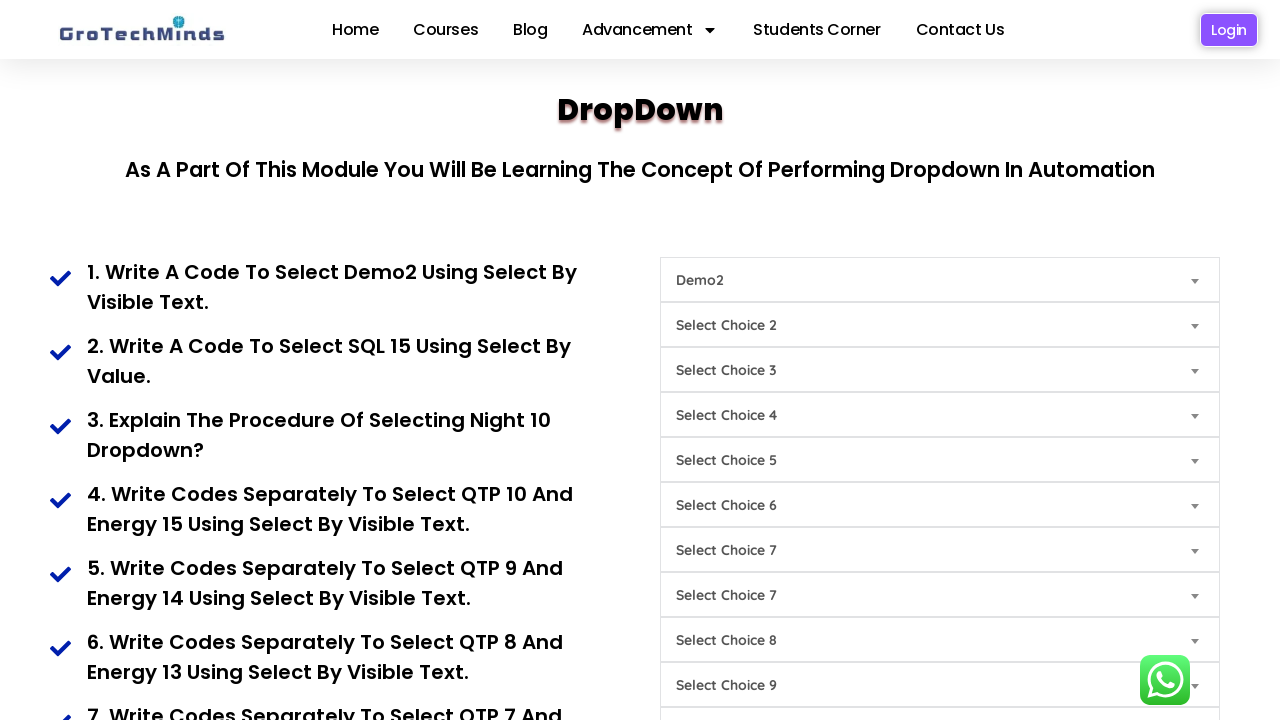

Selected 'SQL15' from the second dropdown by value on select[name='Choice9']
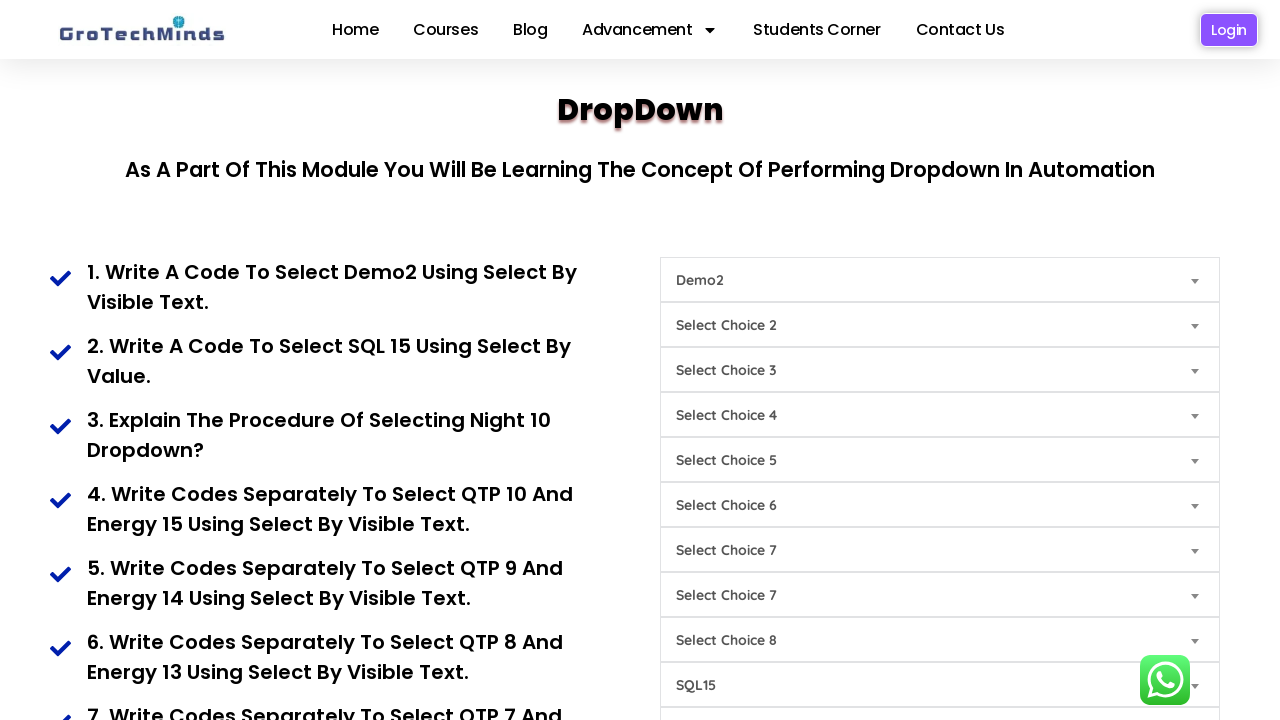

Selected 'Night3' from the third dropdown by visible text on select#Choice7
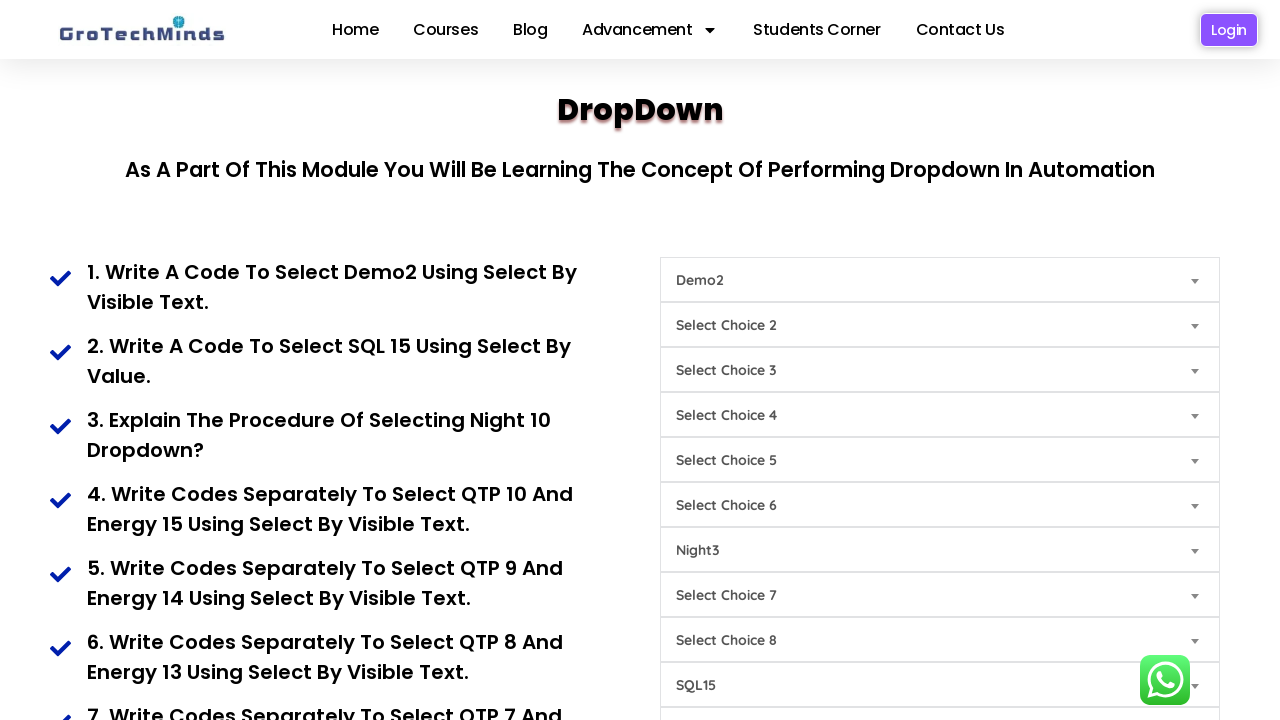

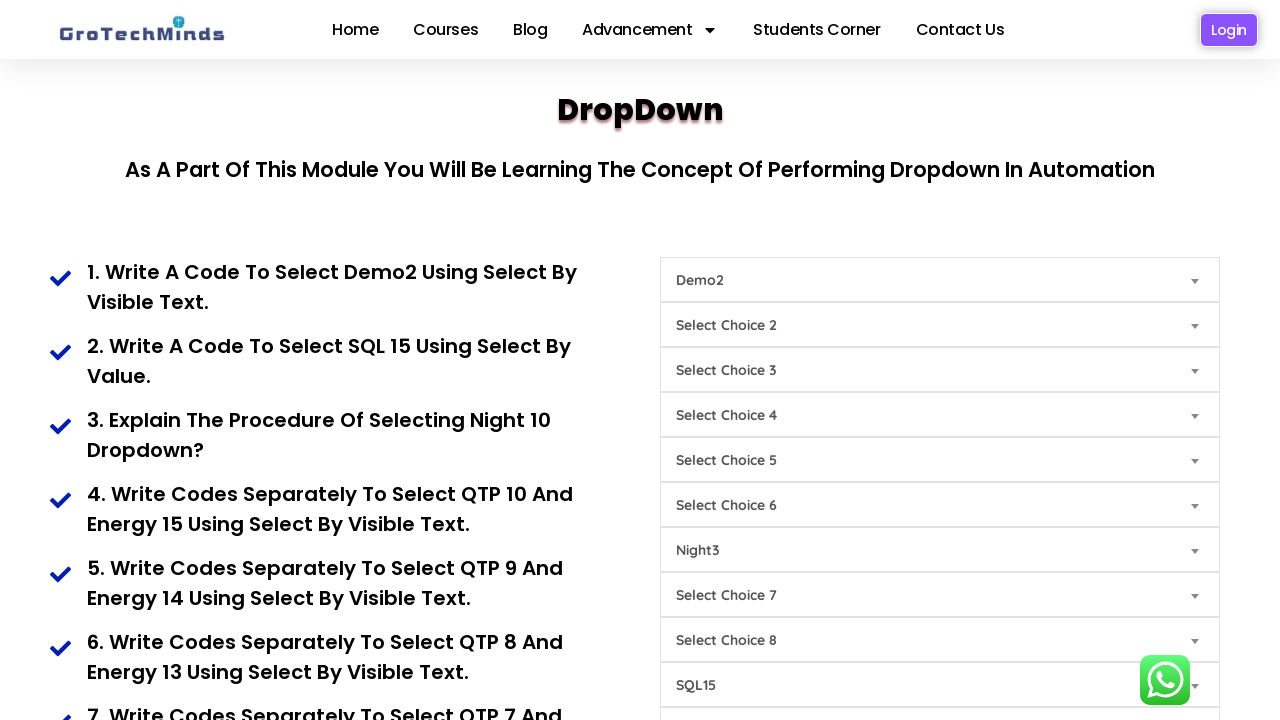